Tests a login form submission by filling username and password fields and clicking the login button to verify the confirmation message

Starting URL: https://v1.training-support.net/selenium/login-form

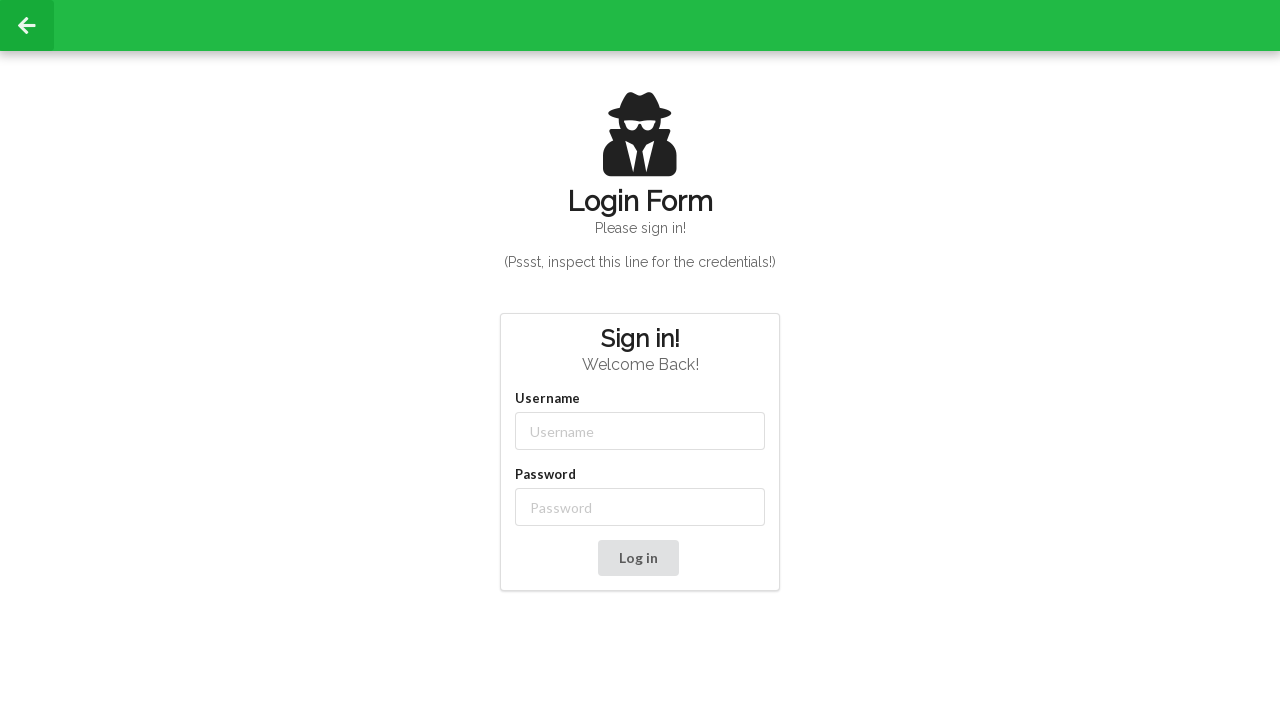

Filled username field with 'admin' on input[name='Username']
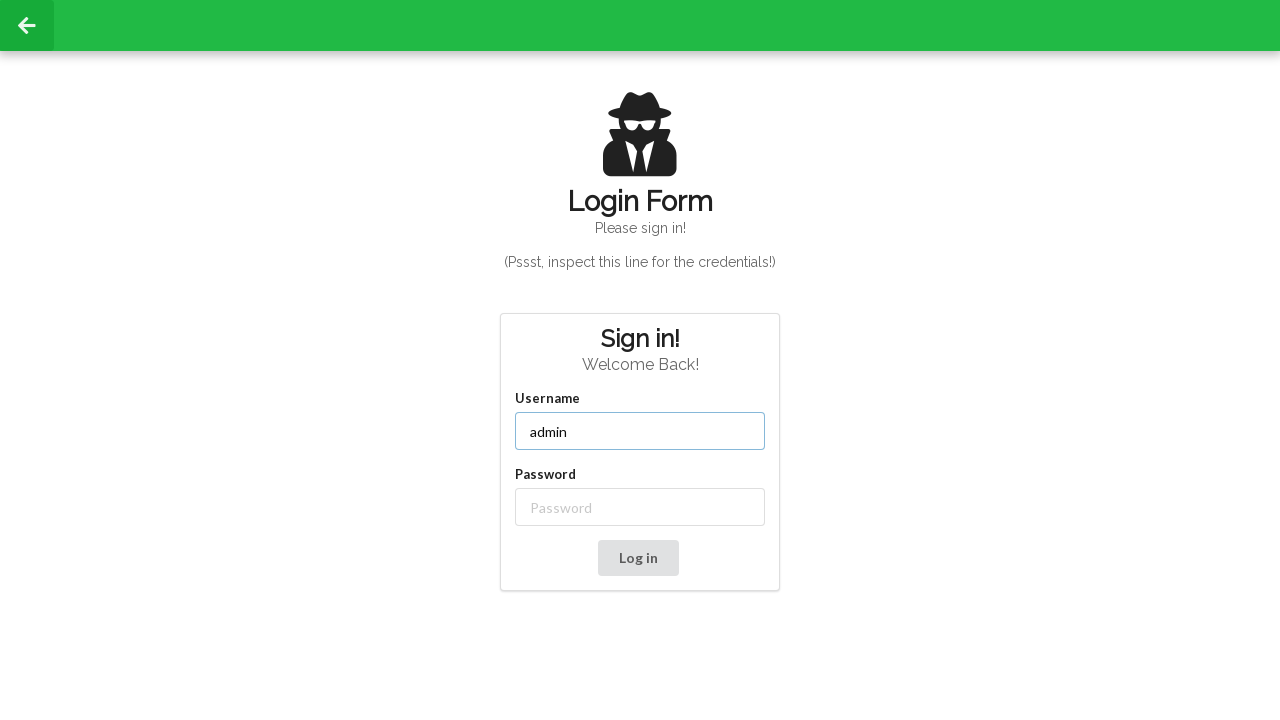

Filled password field with 'password' on input#password
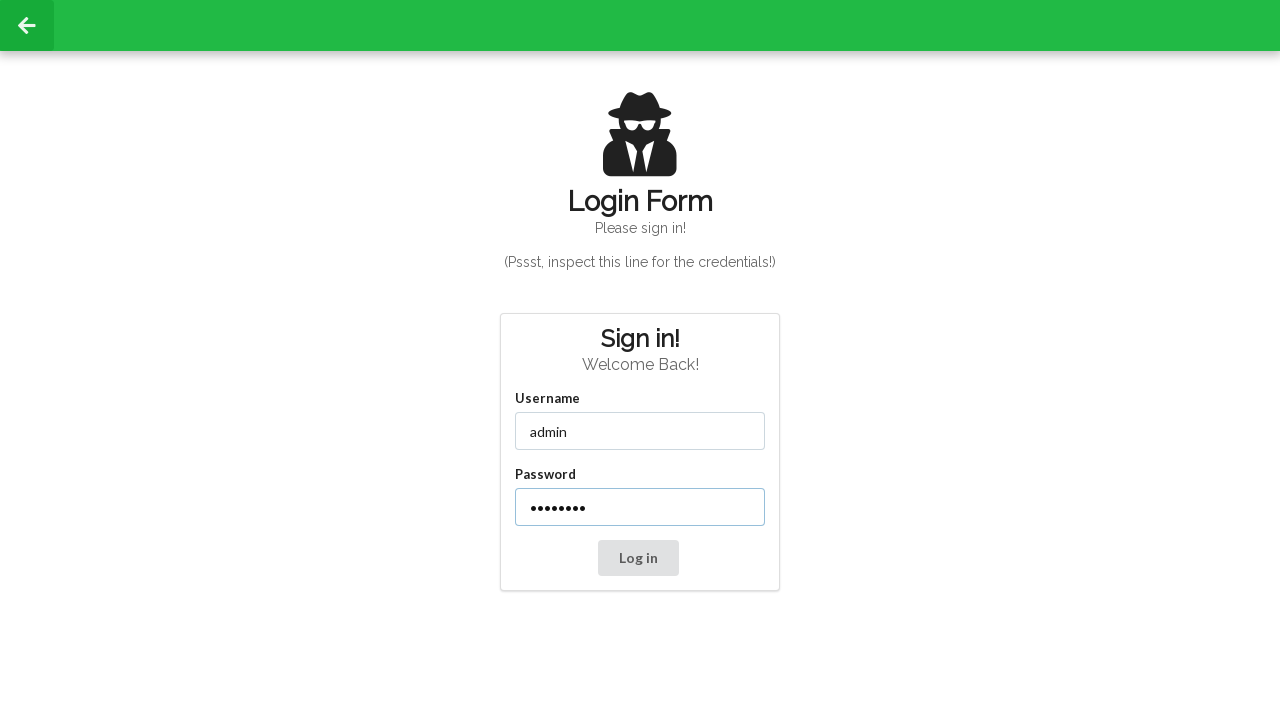

Clicked login button to submit the form at (638, 558) on button:text('Log in')
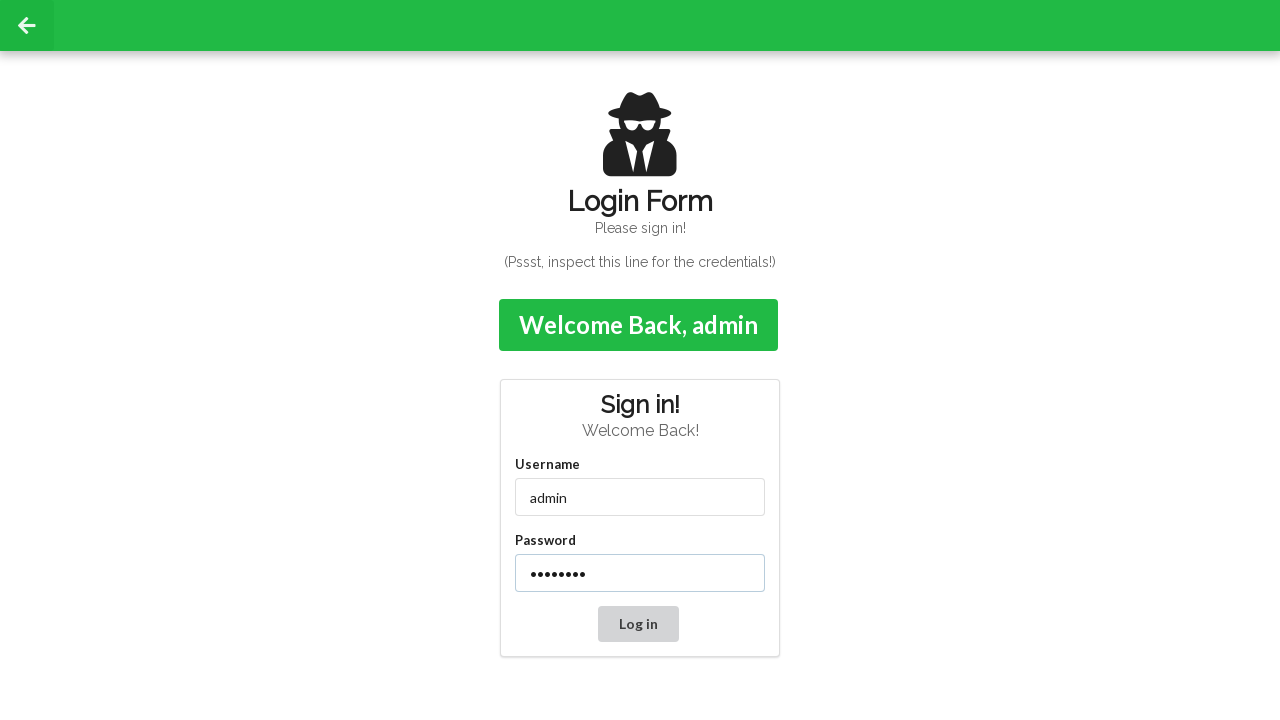

Login confirmation message appeared
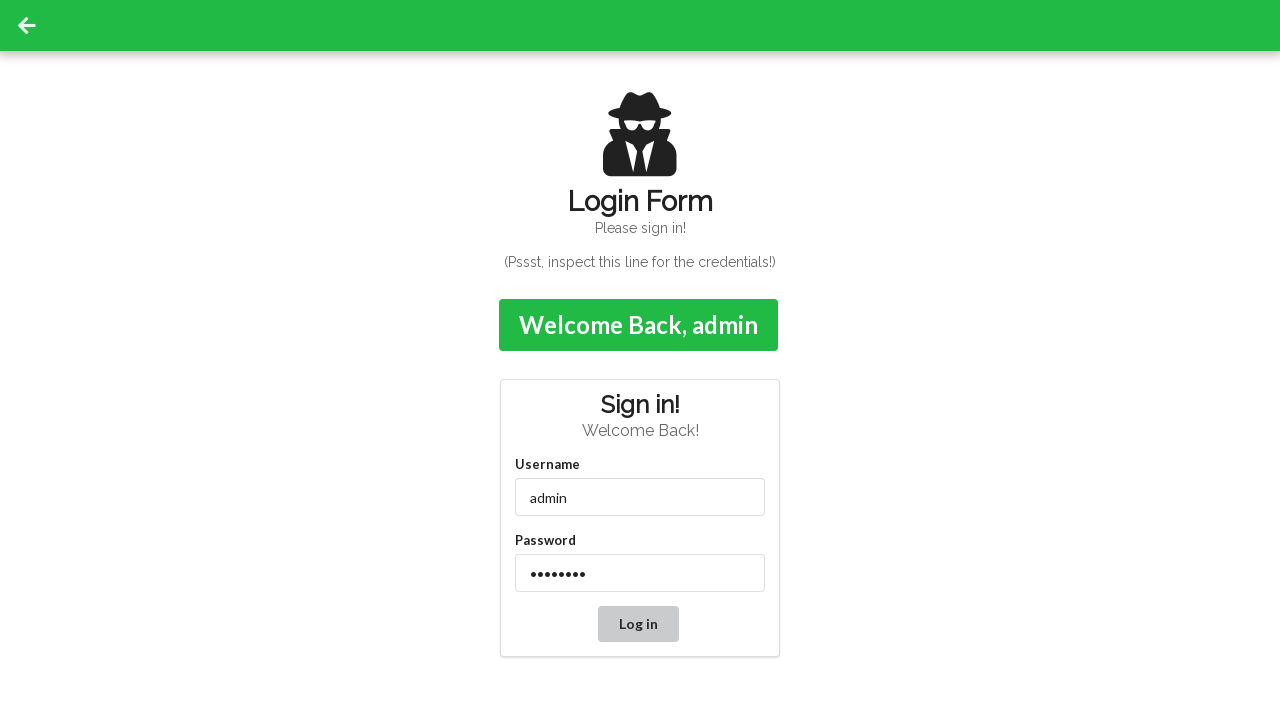

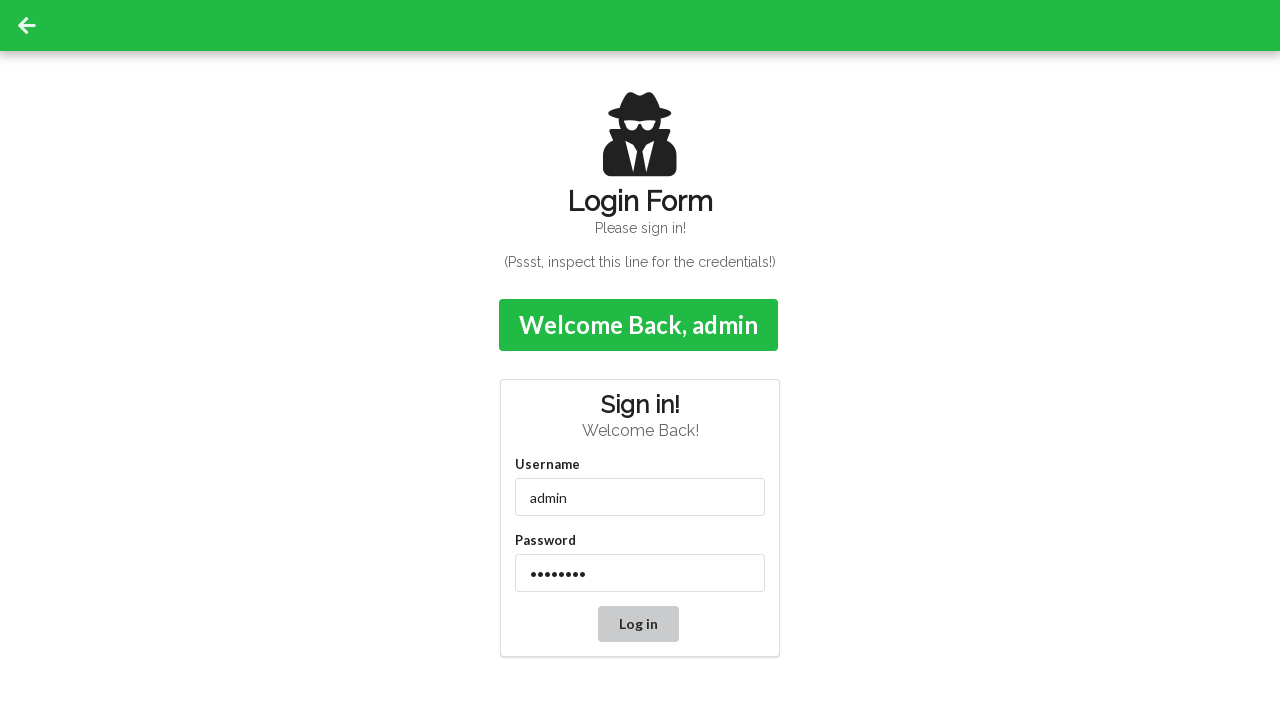